Tests keyboard key press functionality by sending space and left arrow keys to an element and verifying the displayed result text matches the expected key pressed.

Starting URL: http://the-internet.herokuapp.com/key_presses

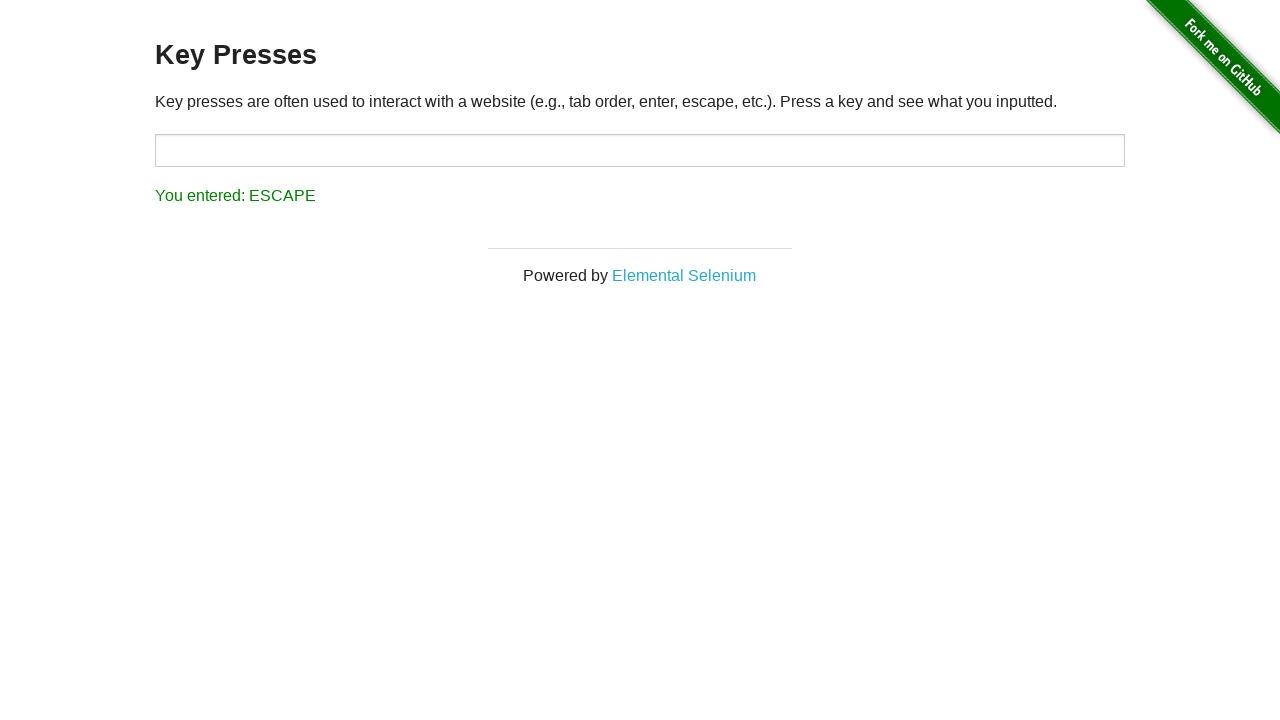

Pressed Space key on target element on #target
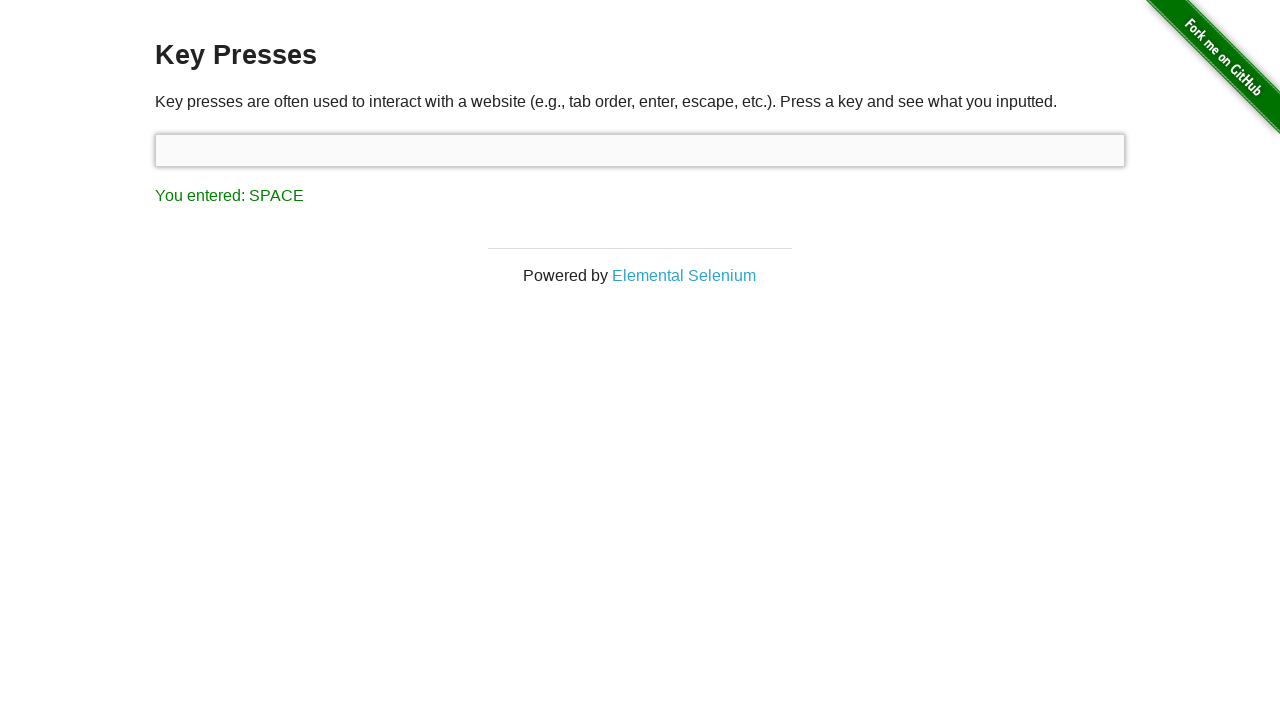

Retrieved result text content
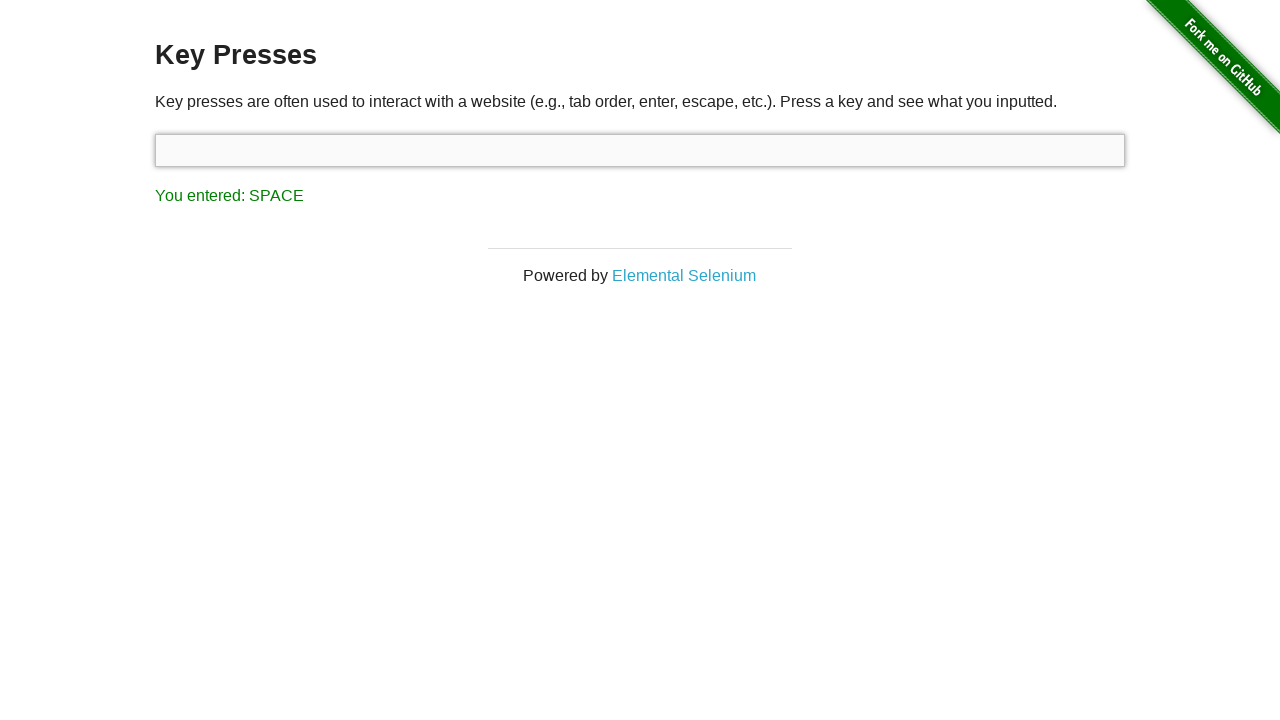

Verified result text contains 'You entered: SPACE'
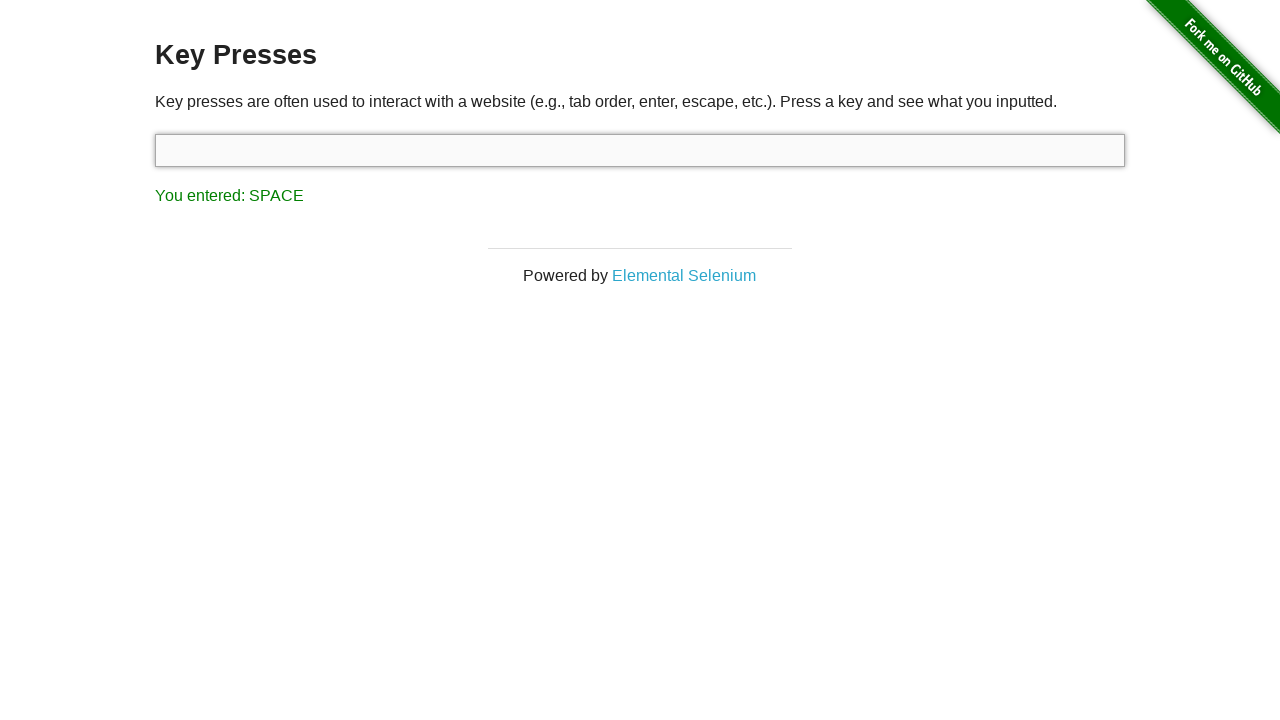

Pressed Left Arrow key using keyboard
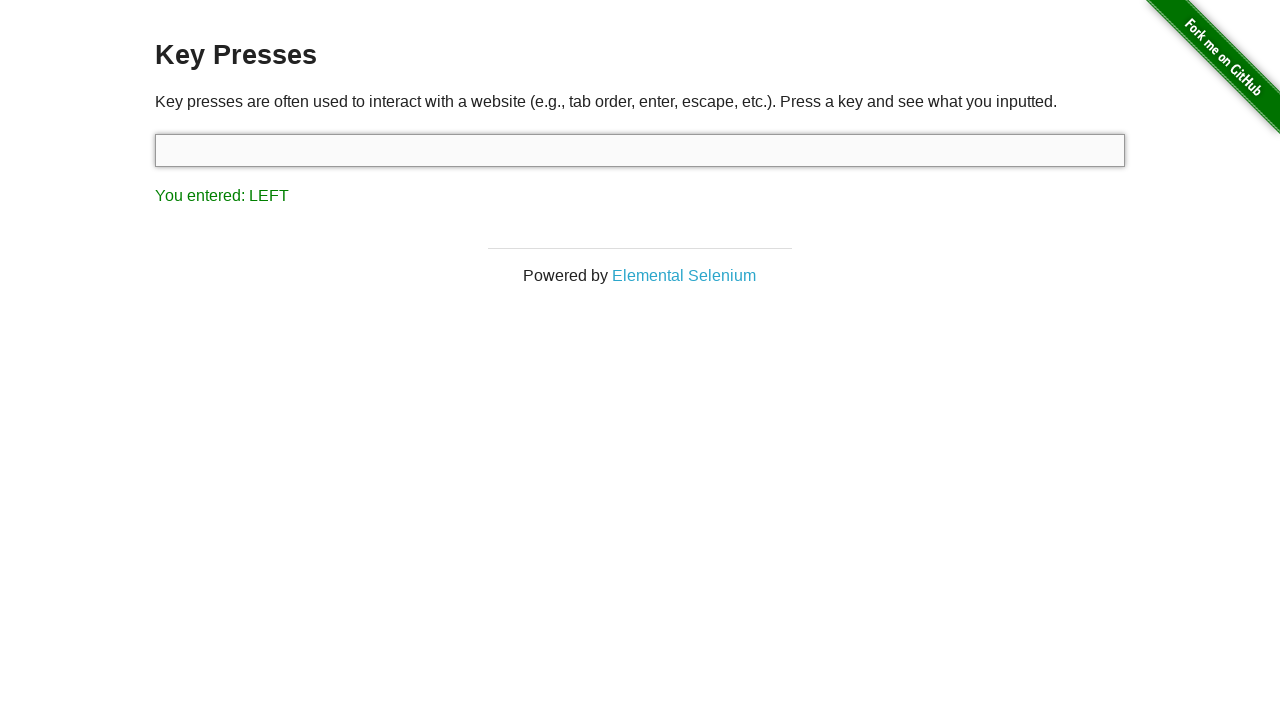

Retrieved result text content
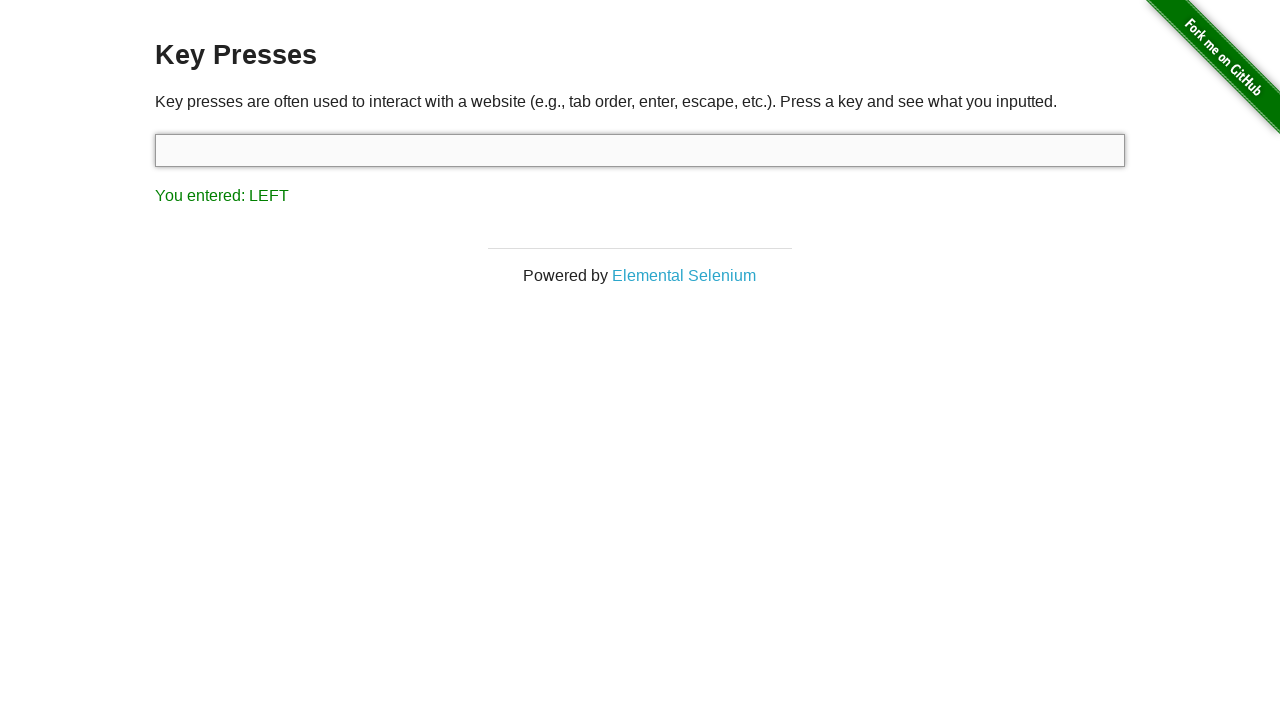

Verified result text contains 'You entered: LEFT'
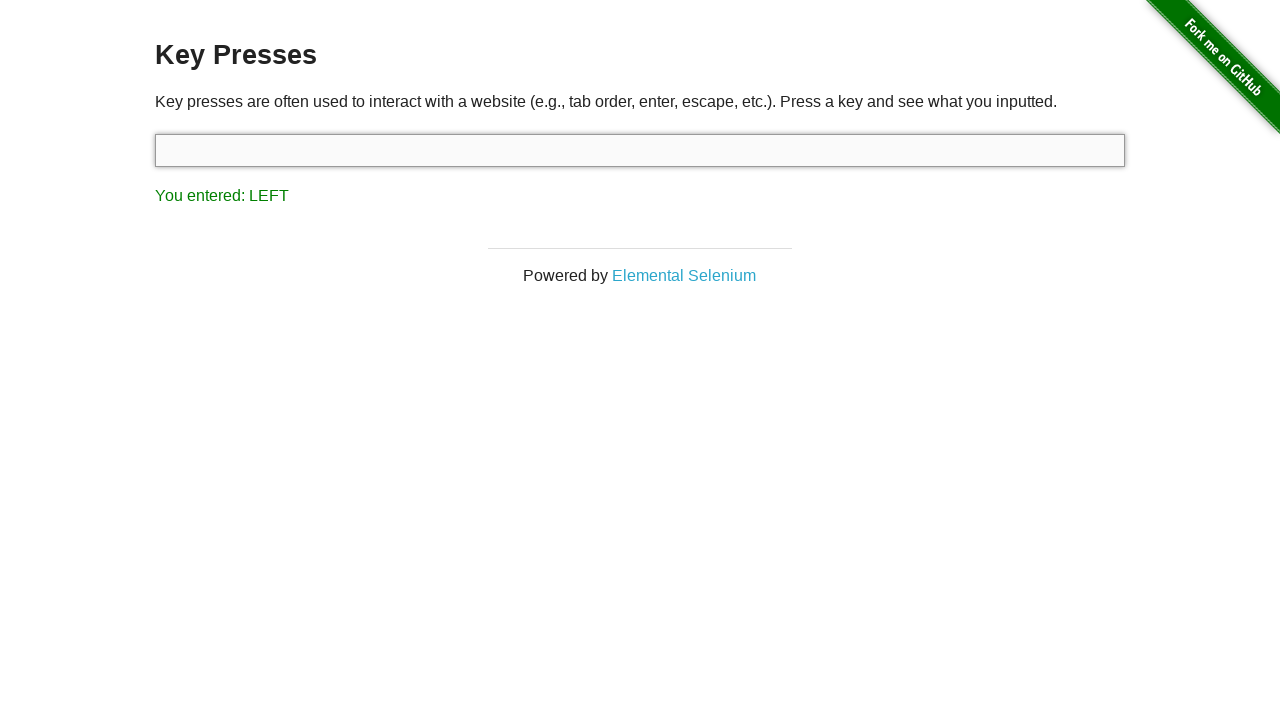

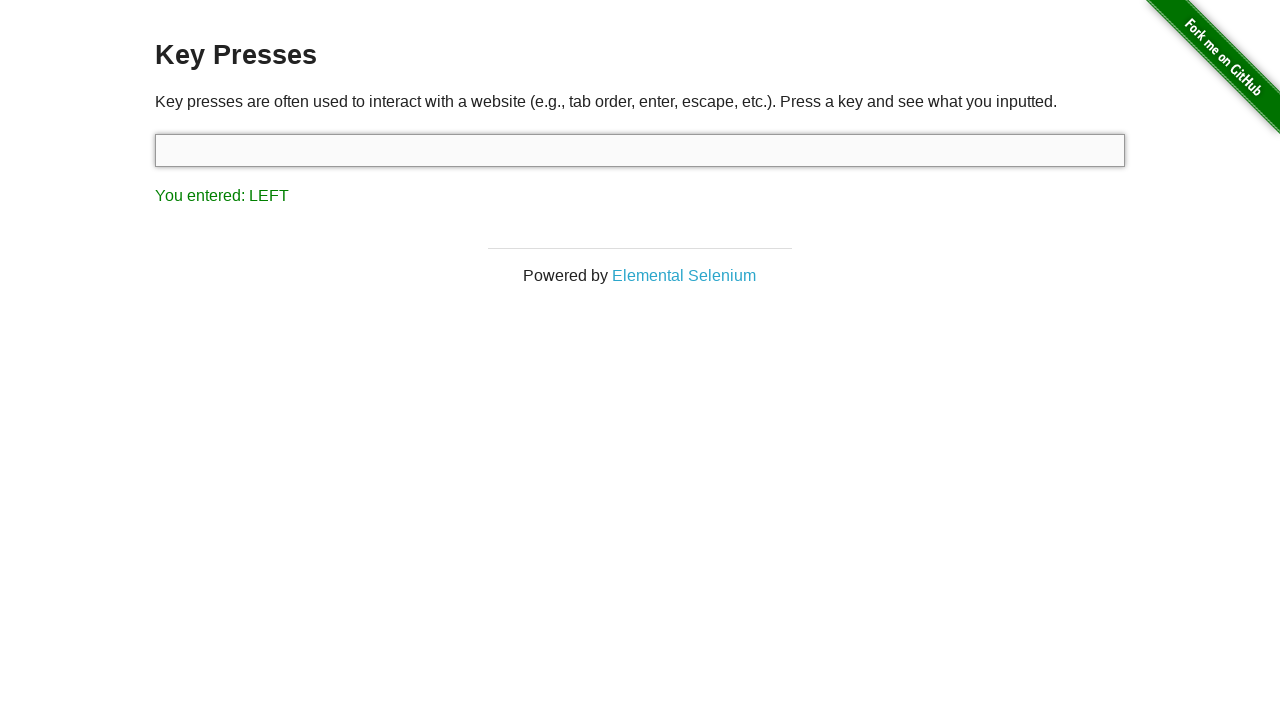